Tests AJAX functionality by clicking a button and waiting for dynamically loaded content to appear with a success message.

Starting URL: http://uitestingplayground.com/ajax

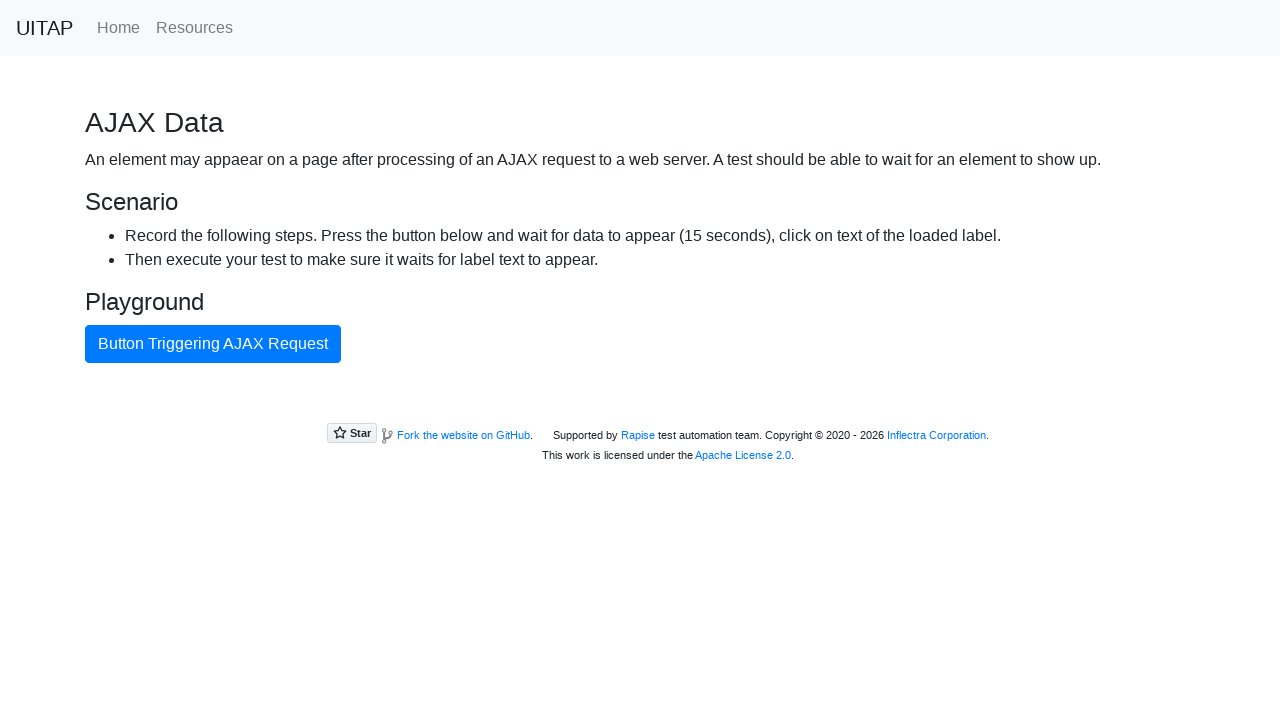

Clicked the AJAX button at (213, 344) on #ajaxButton
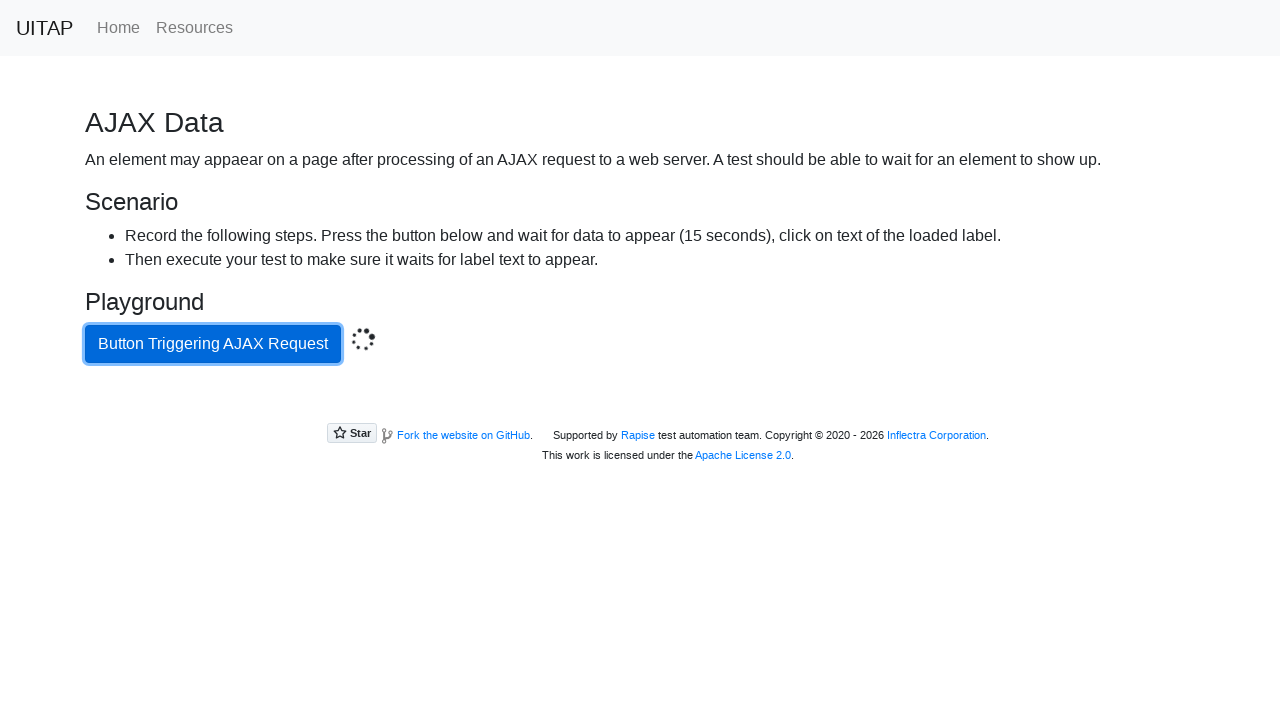

Success message appeared in content area
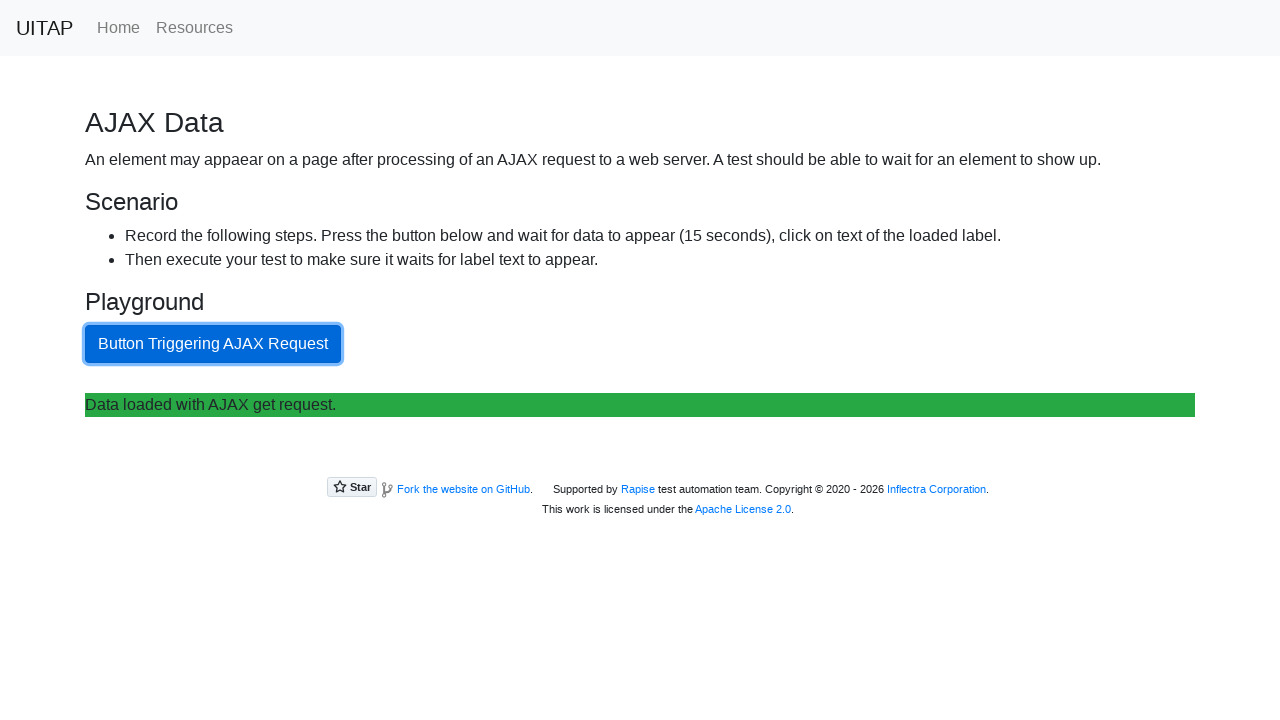

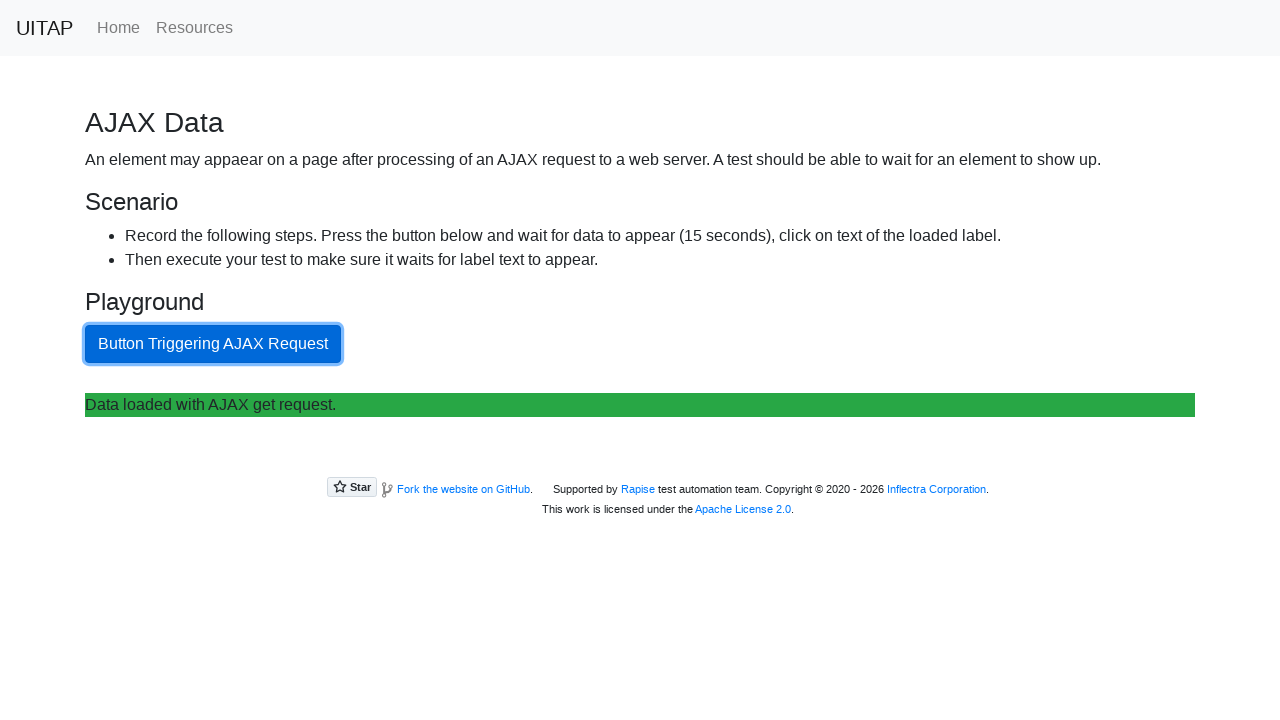